Navigates to auto.am and prints the page title

Starting URL: https://auto.am/

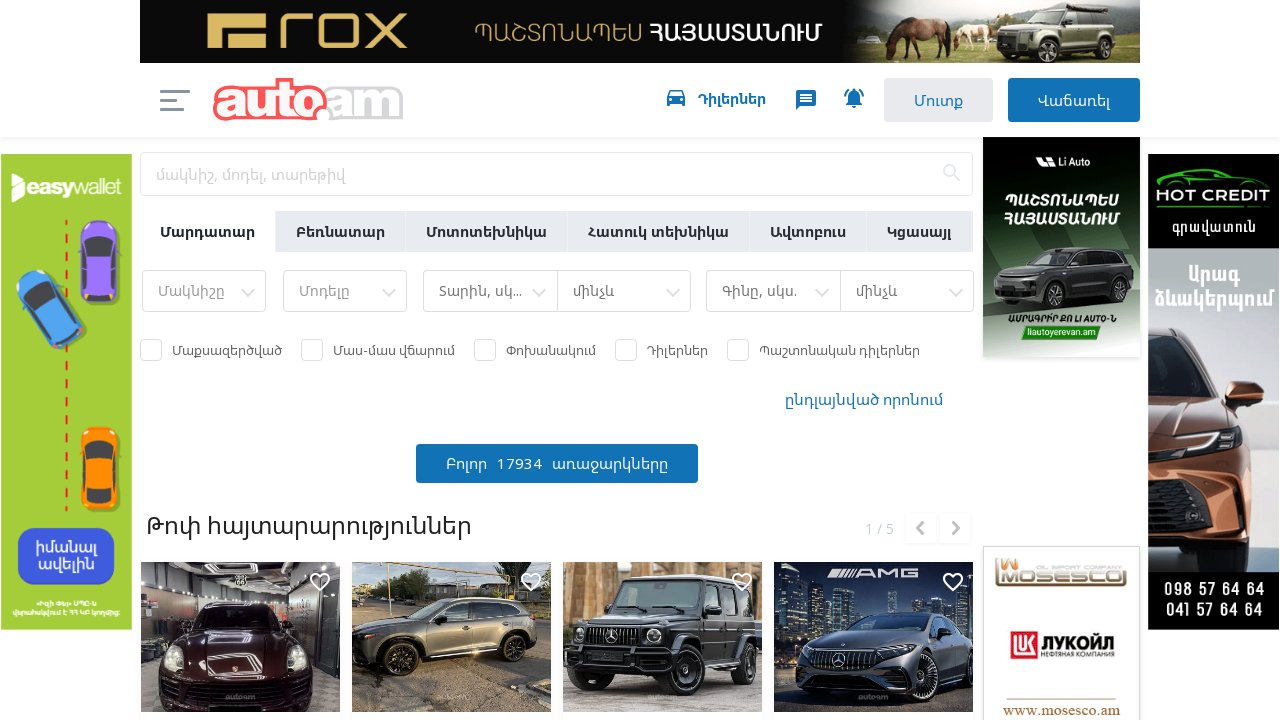

Retrieved page title from auto.am
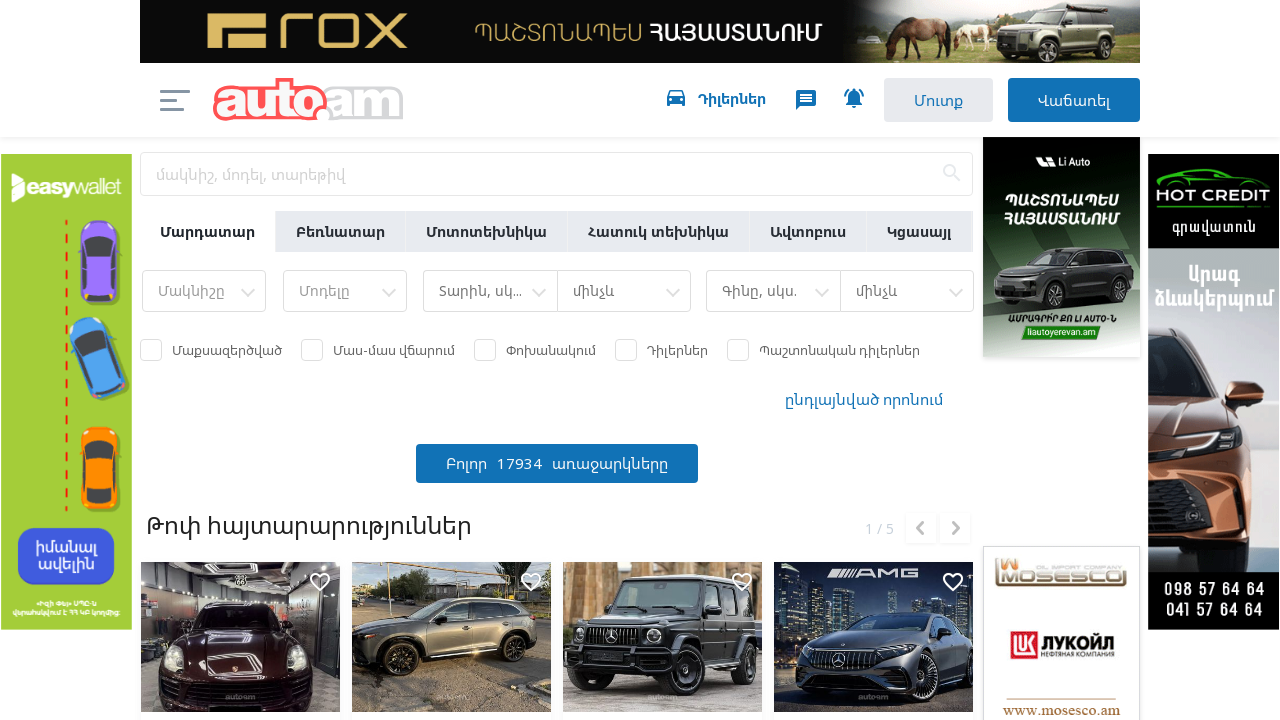

Printed page title to console
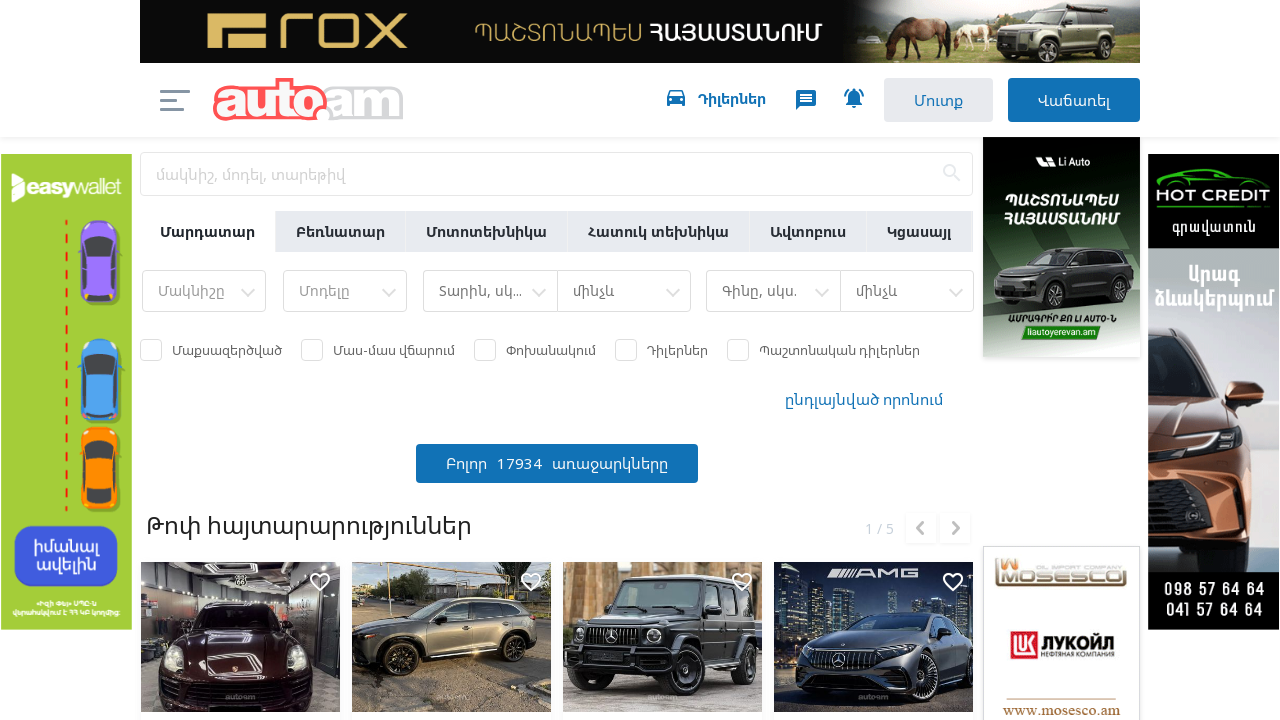

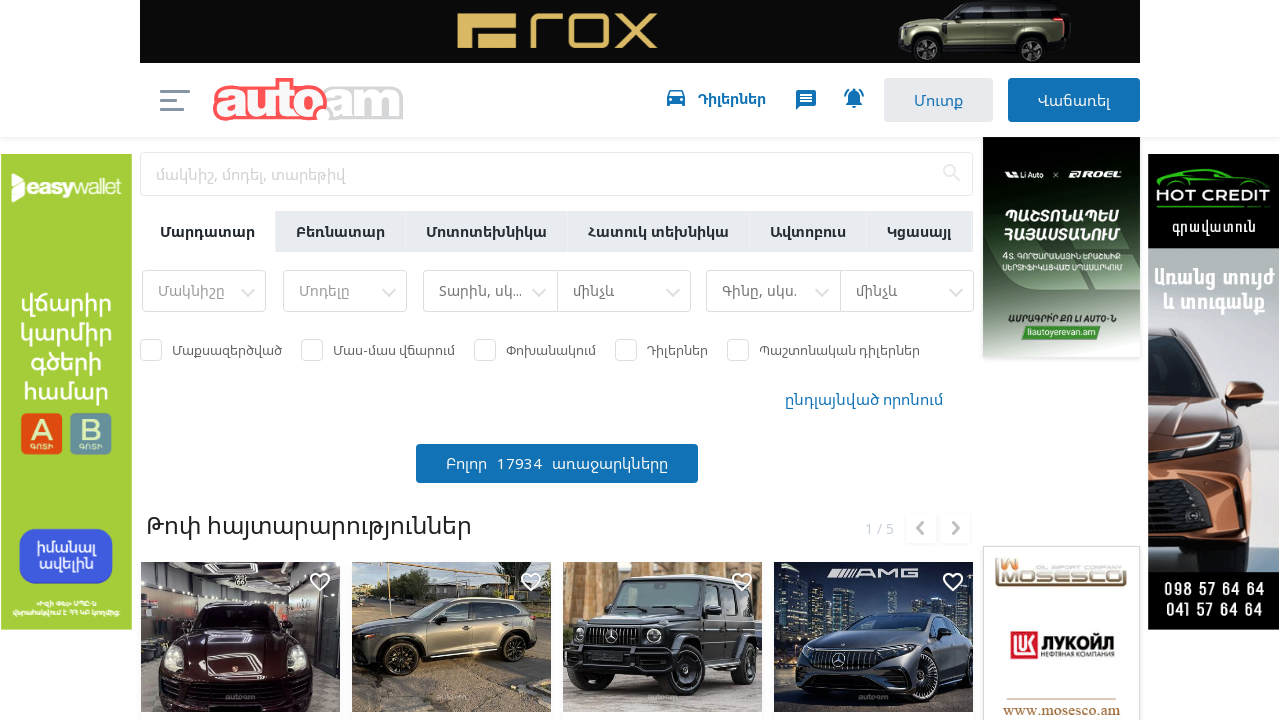